Tests the Forgot Password page by filling in an email address and submitting the form

Starting URL: https://the-internet.herokuapp.com/

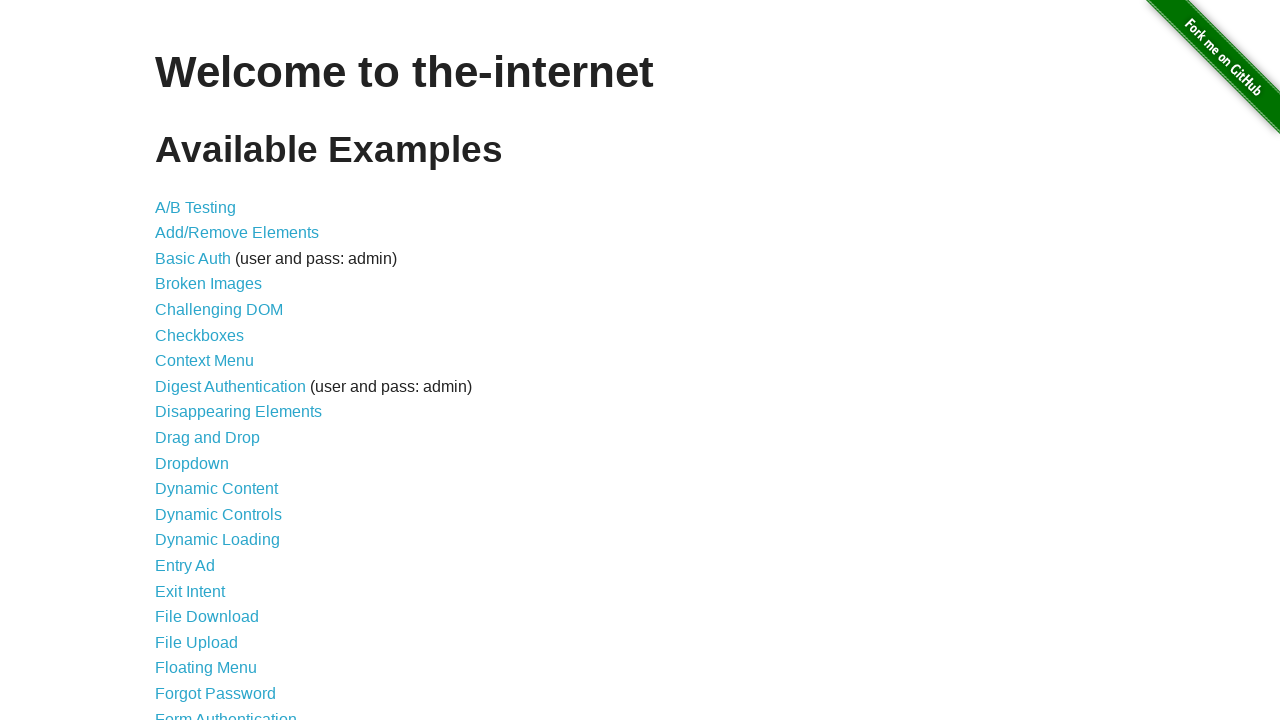

Clicked on Forgot Password link at (216, 693) on :nth-child(20) > a
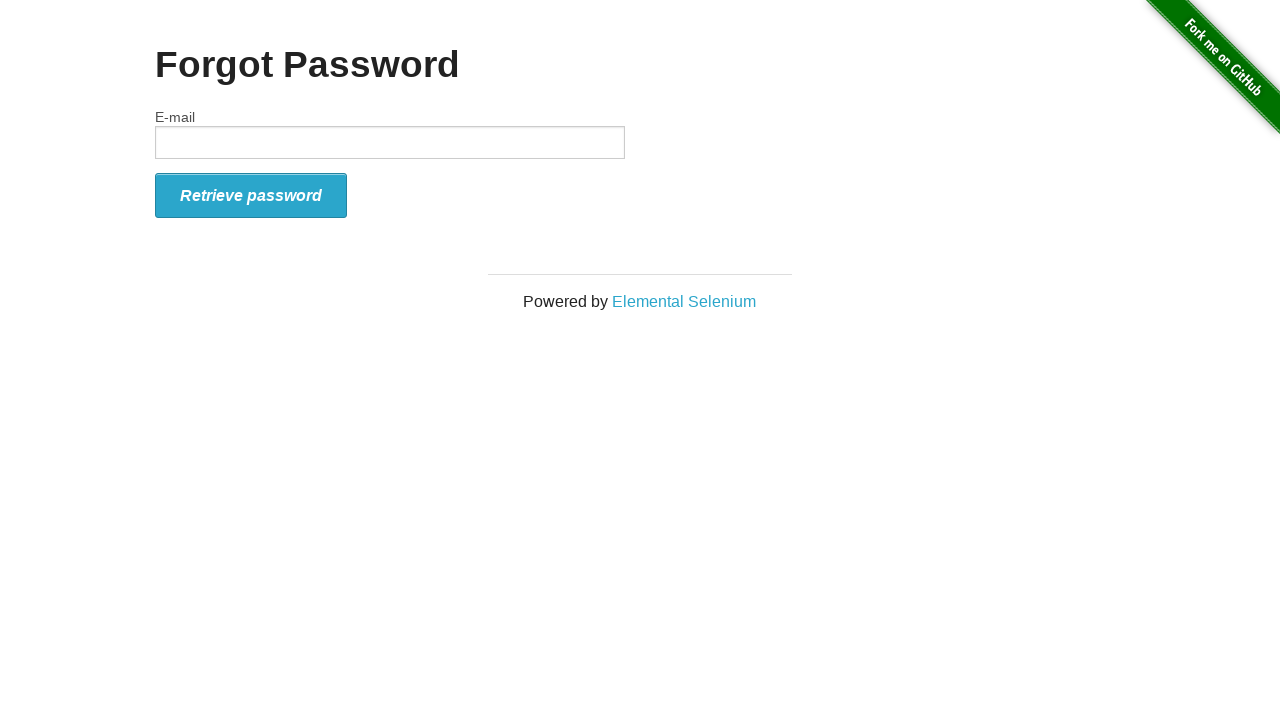

Verified page heading is 'Forgot Password'
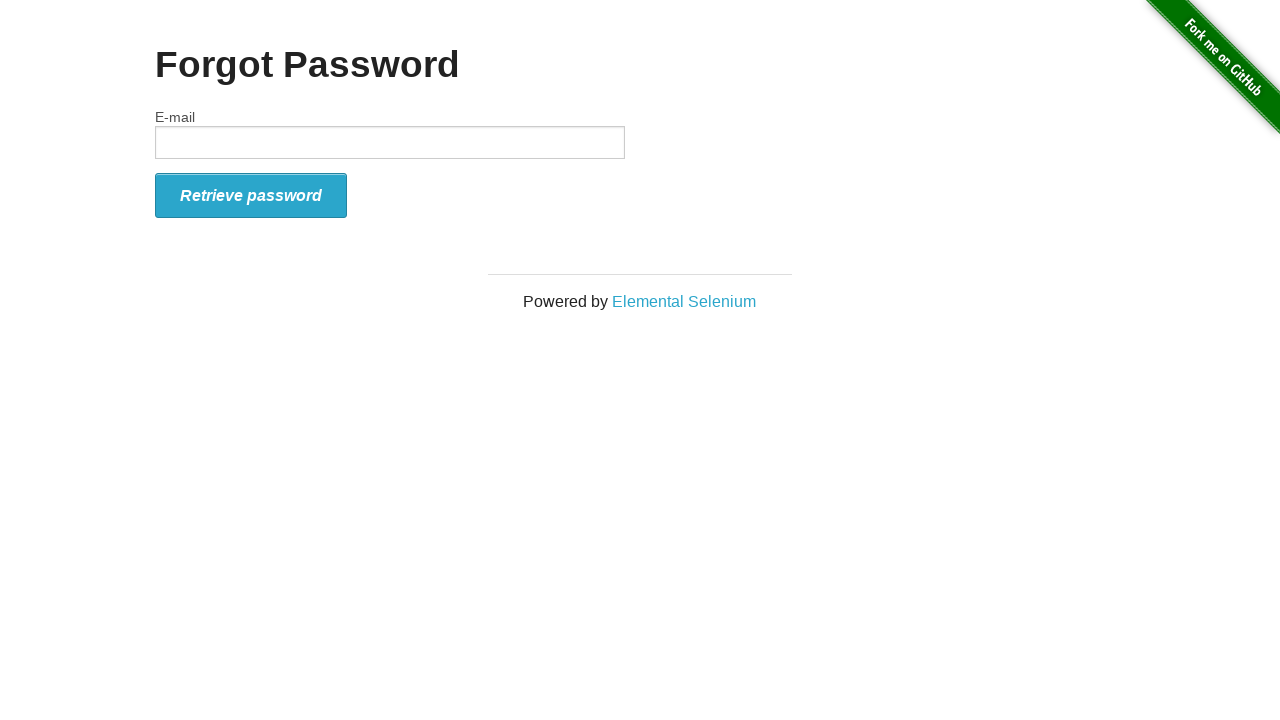

Verified label text is 'E-mail'
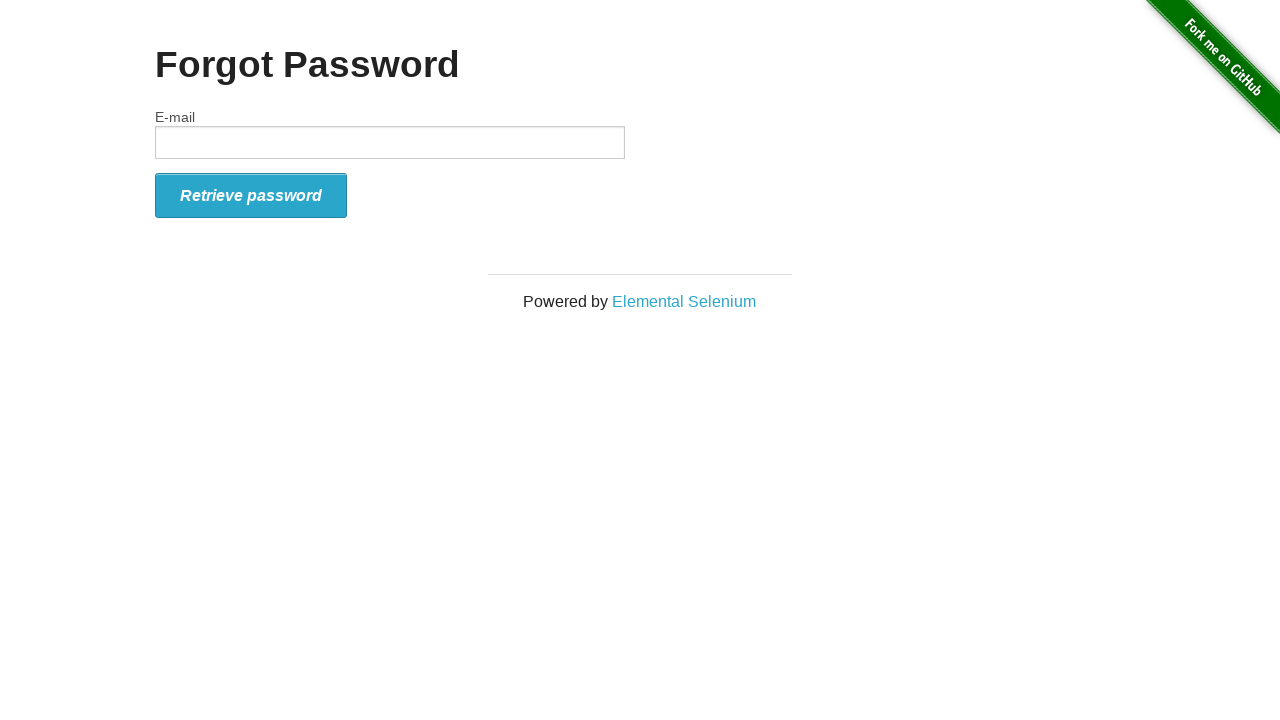

Filled email field with 'testinguser@yopmail.com' on #email
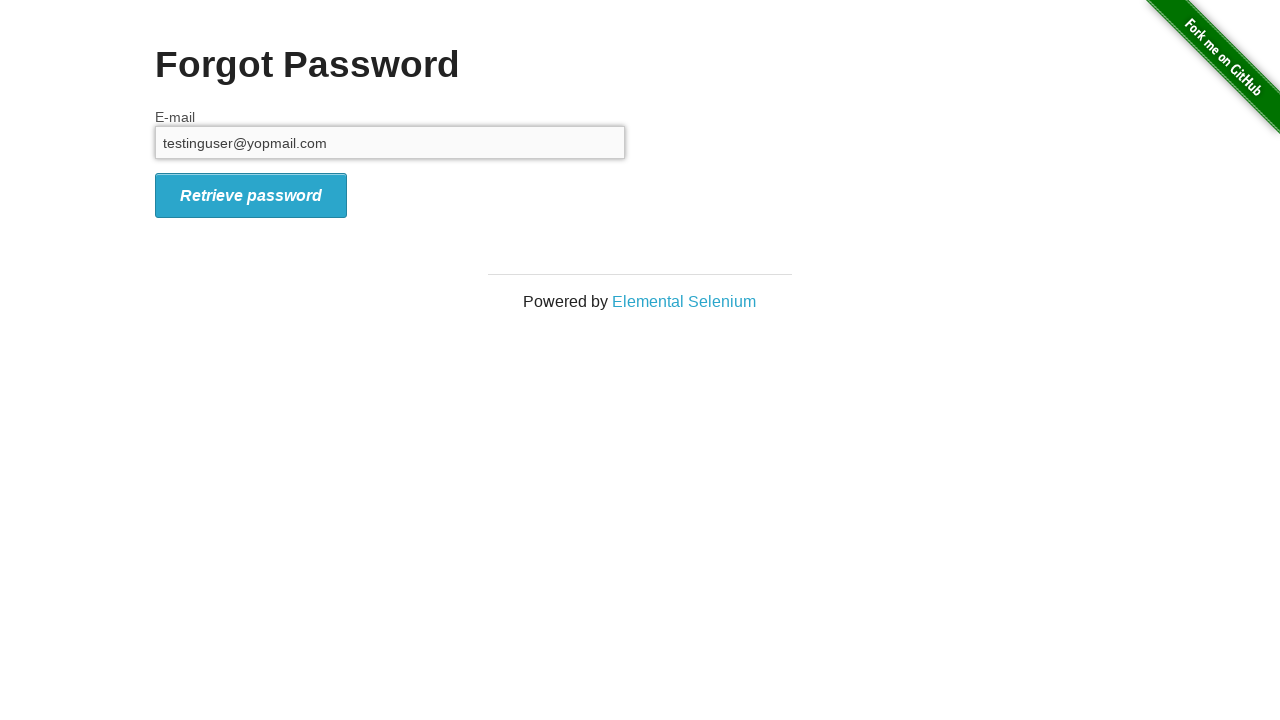

Verified email input value is correct
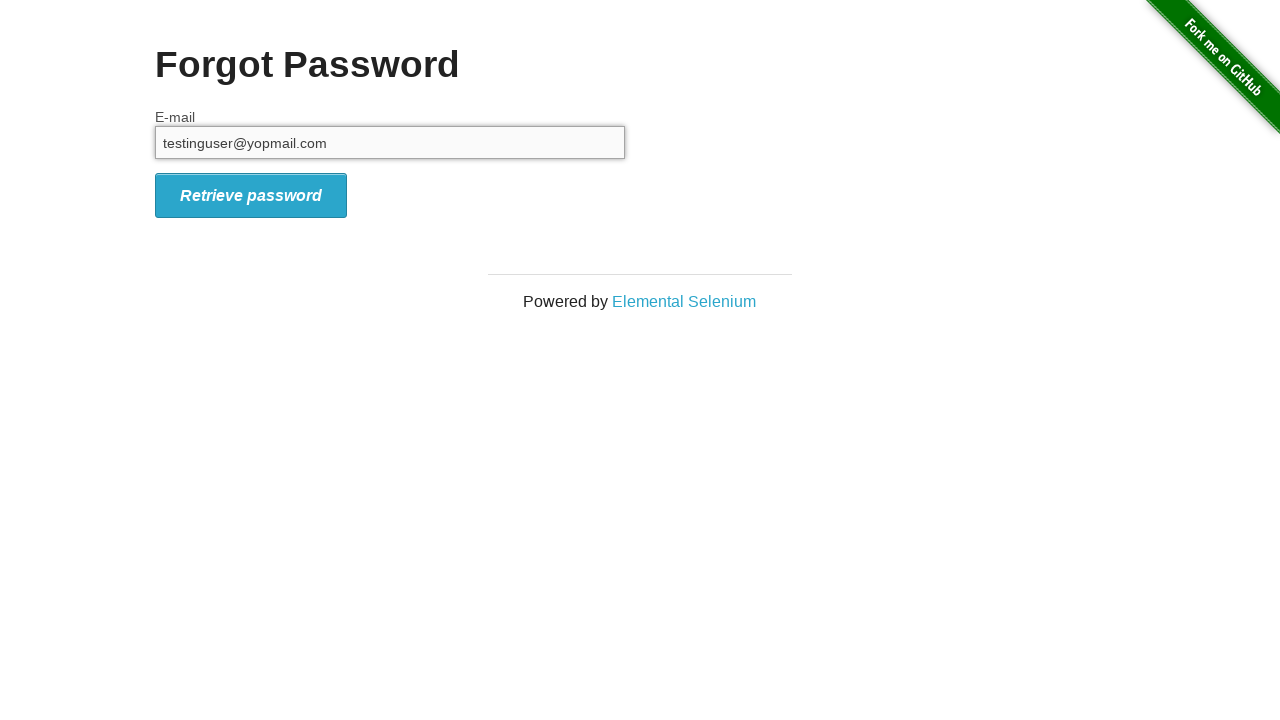

Clicked form submit button at (251, 195) on #form_submit
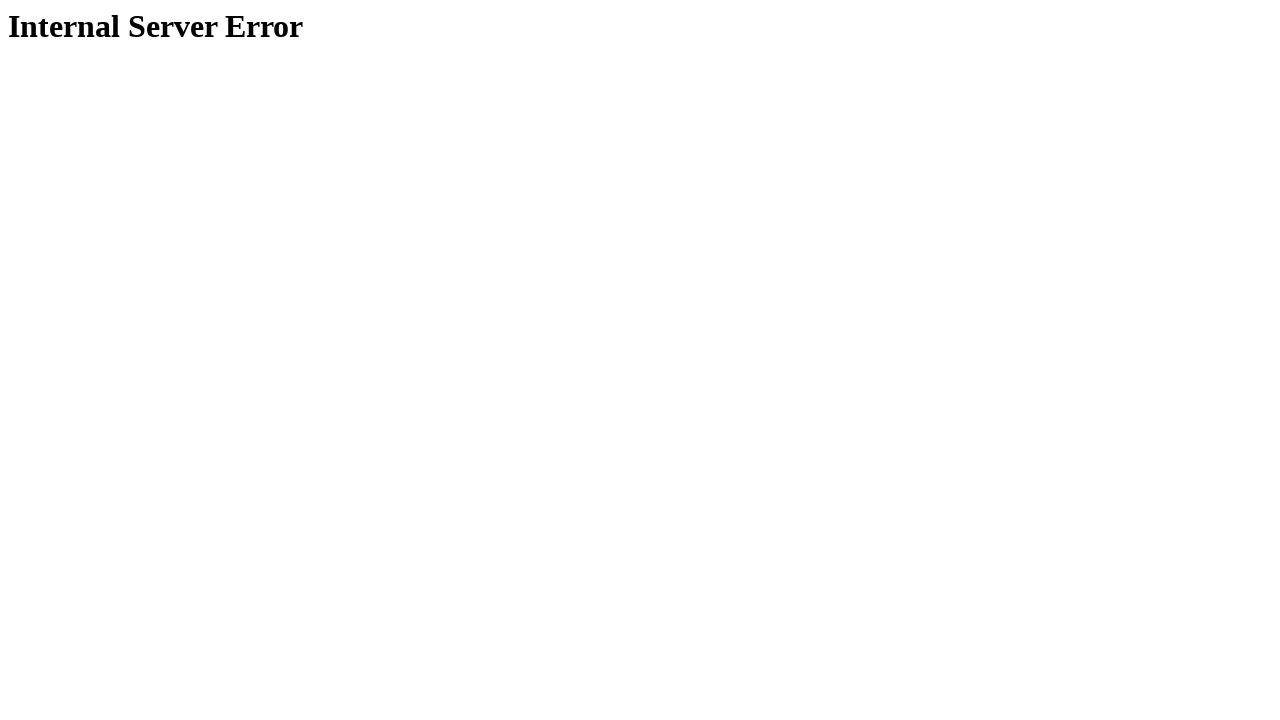

Waited for h1 element to appear
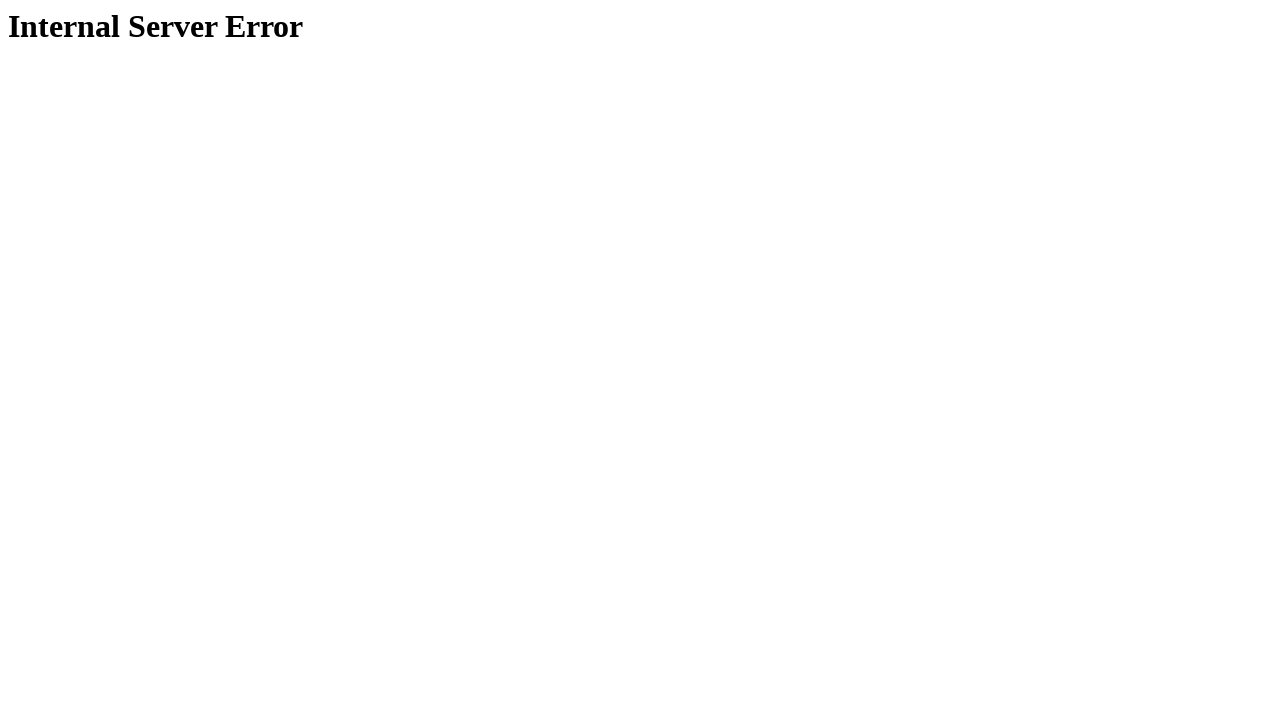

Verified h1 heading shows 'Internal Server Error'
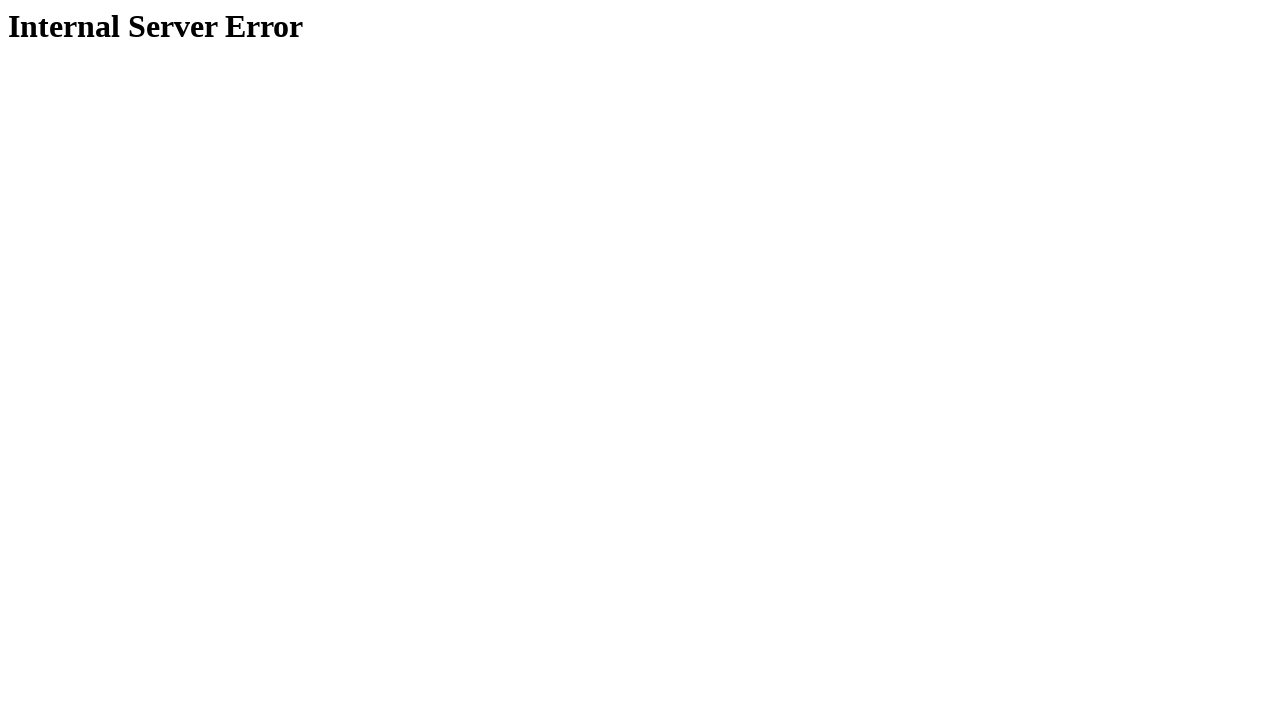

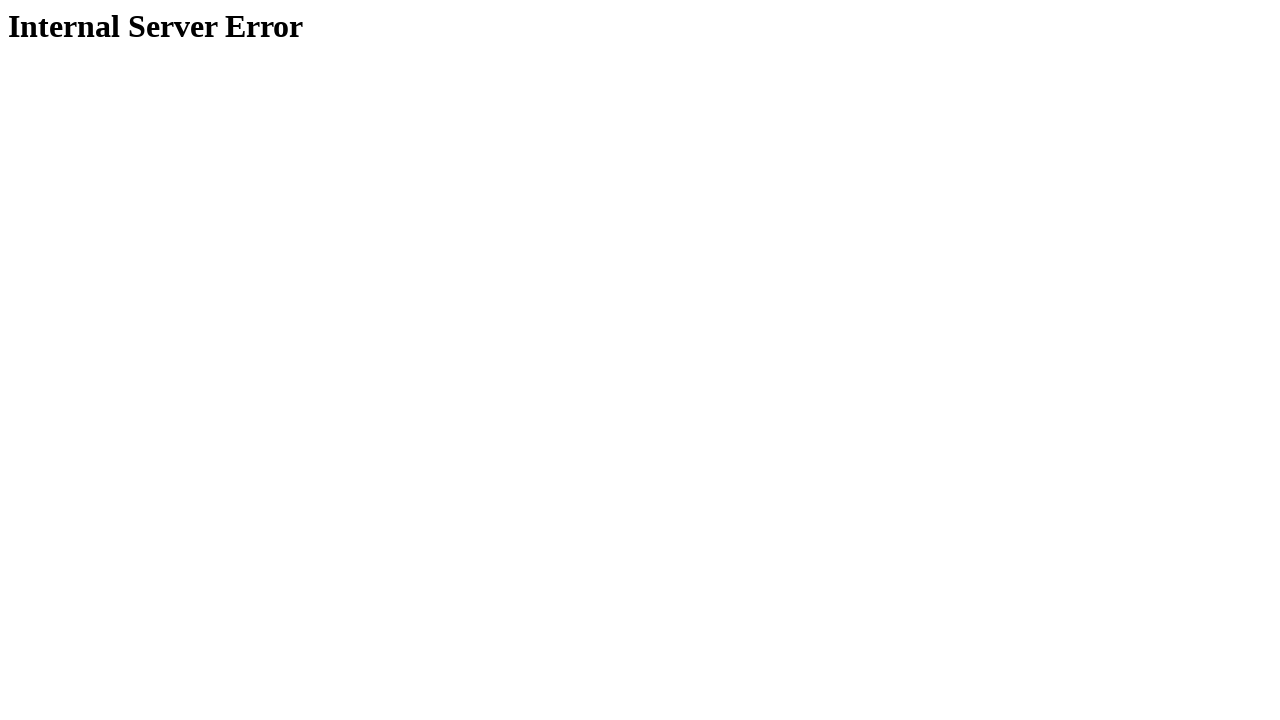